Tests the Hovers page by hovering over images and verifying the caption text that appears matches expected user information.

Starting URL: https://the-internet.herokuapp.com/

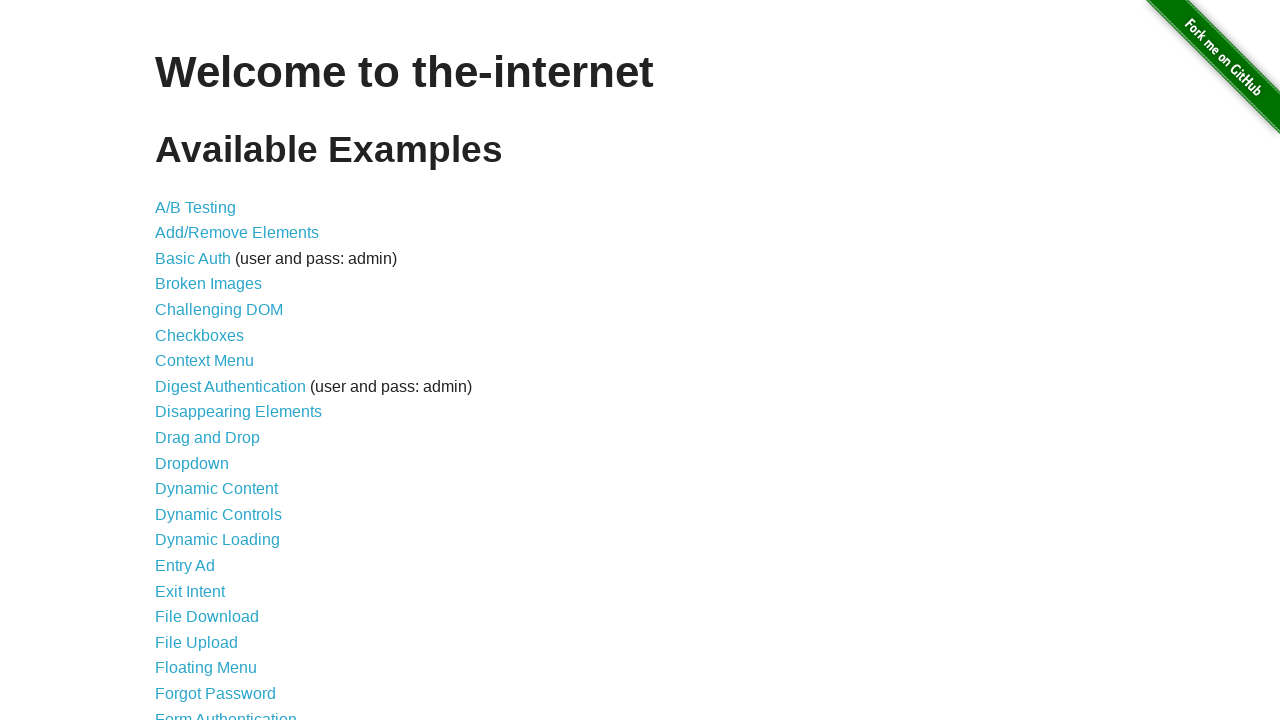

Clicked on Hovers link at (180, 360) on a[href='/hovers']
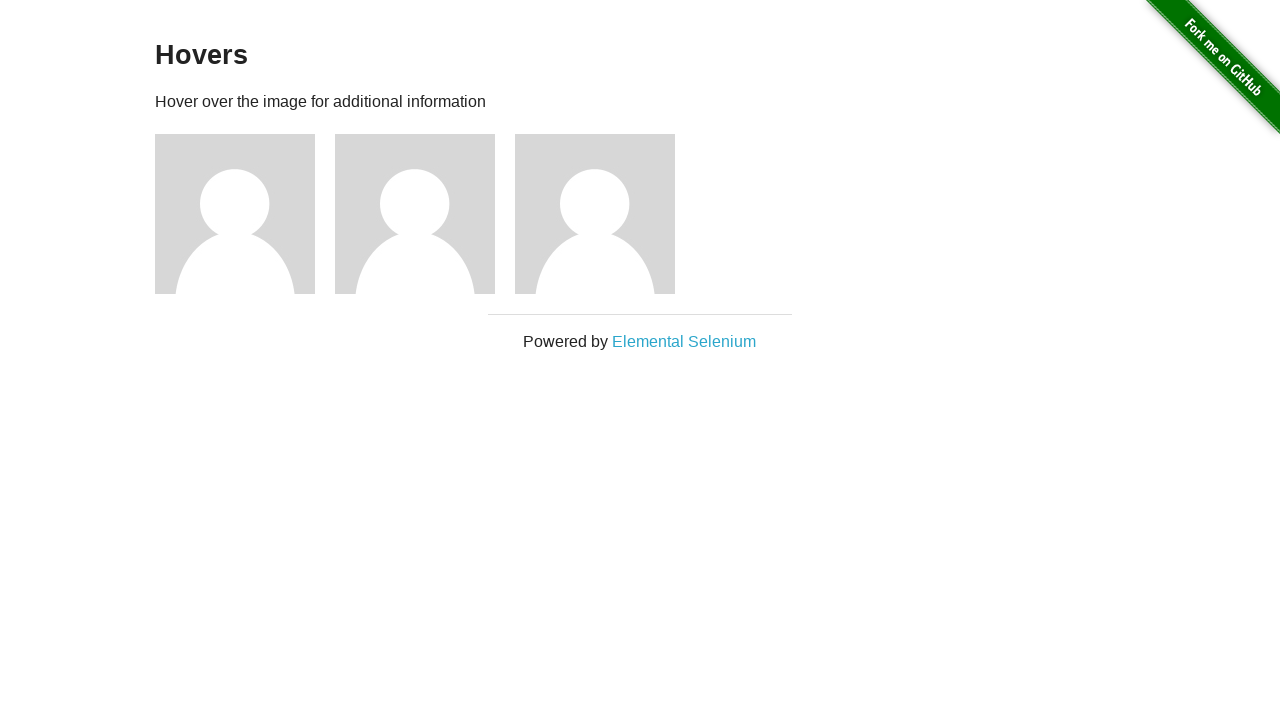

Hovers page loaded with figure images
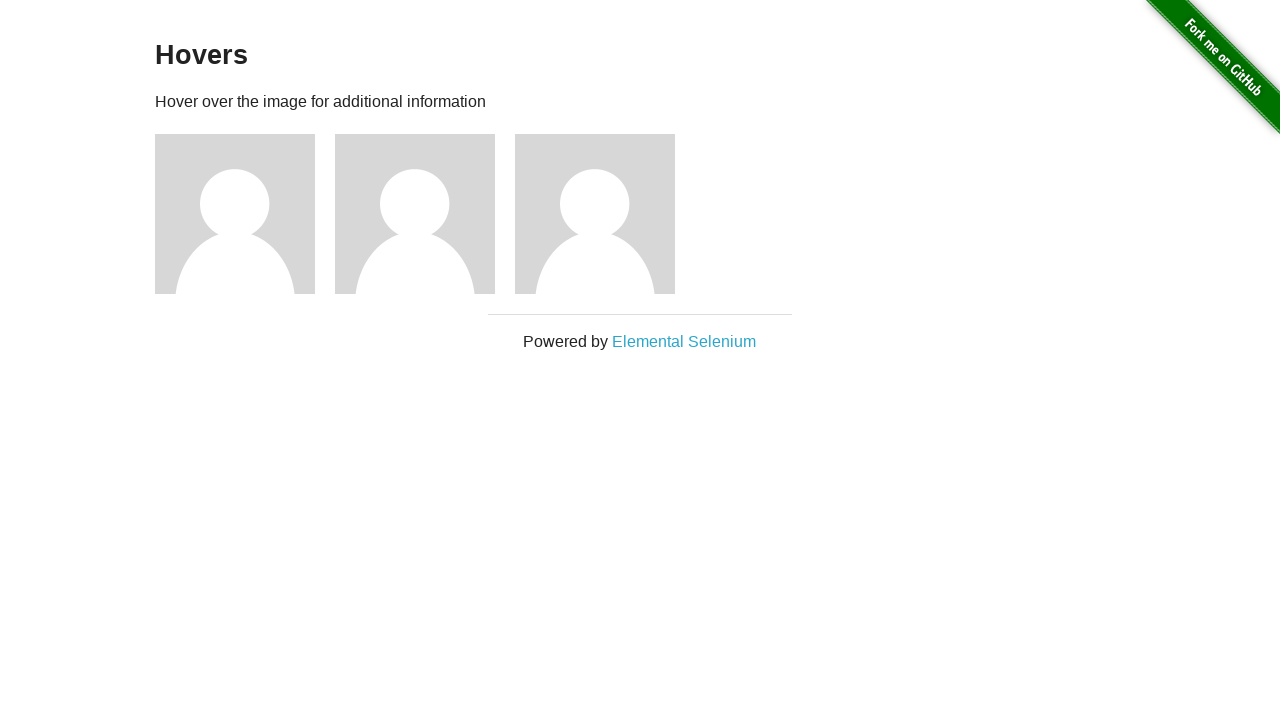

Hovered over image 1 at (245, 214) on .figure >> nth=0
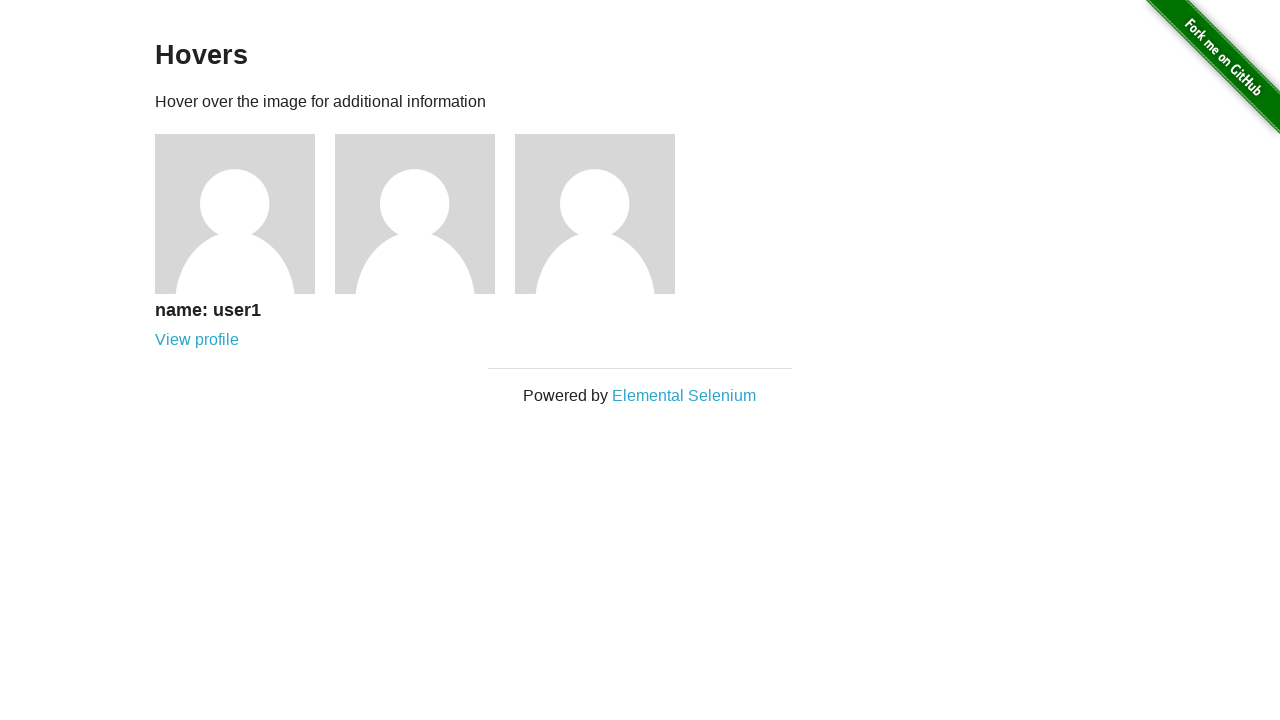

Caption appeared for image 1
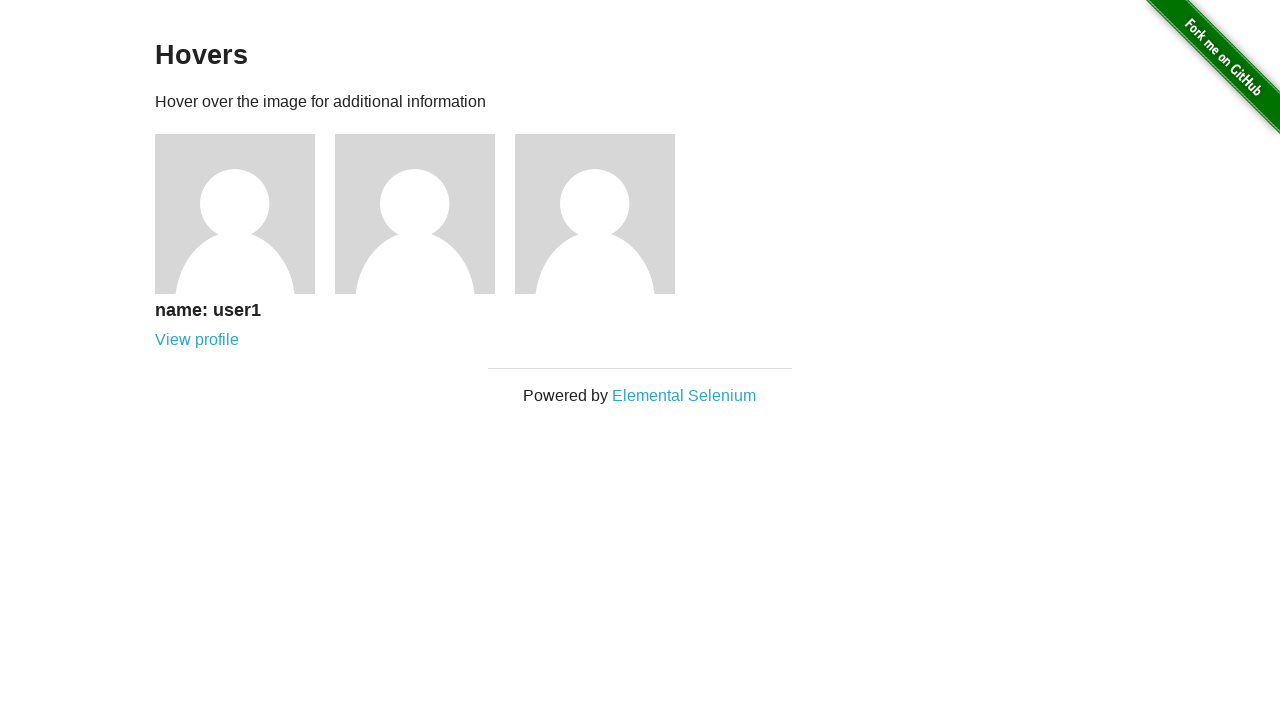

Verified image 1 caption contains 'name: user1'
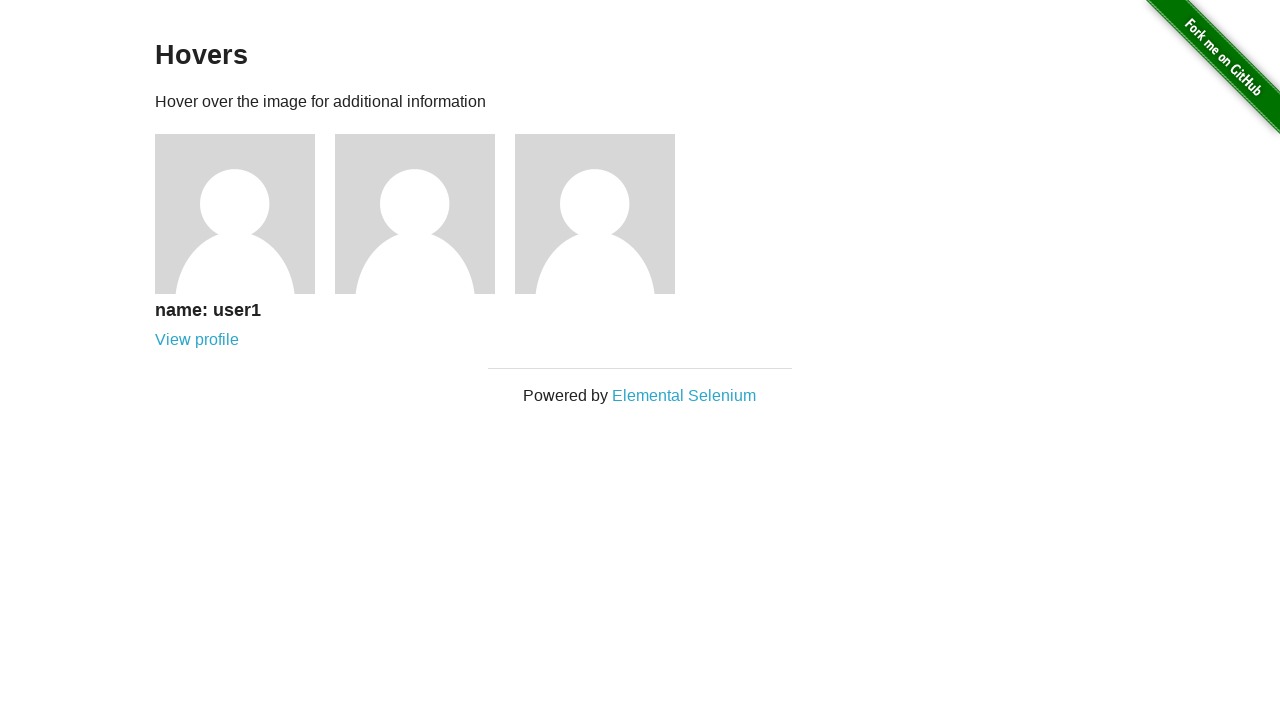

Hovered over image 2 at (425, 214) on .figure >> nth=1
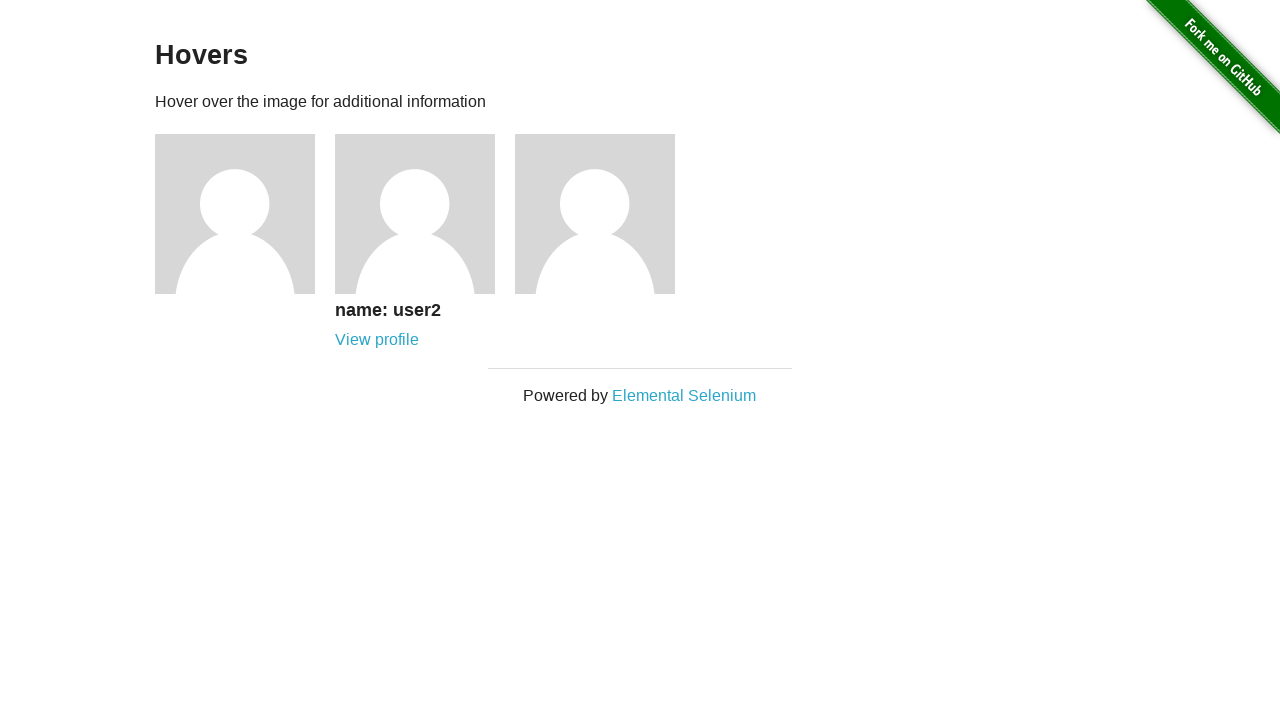

Caption appeared for image 2
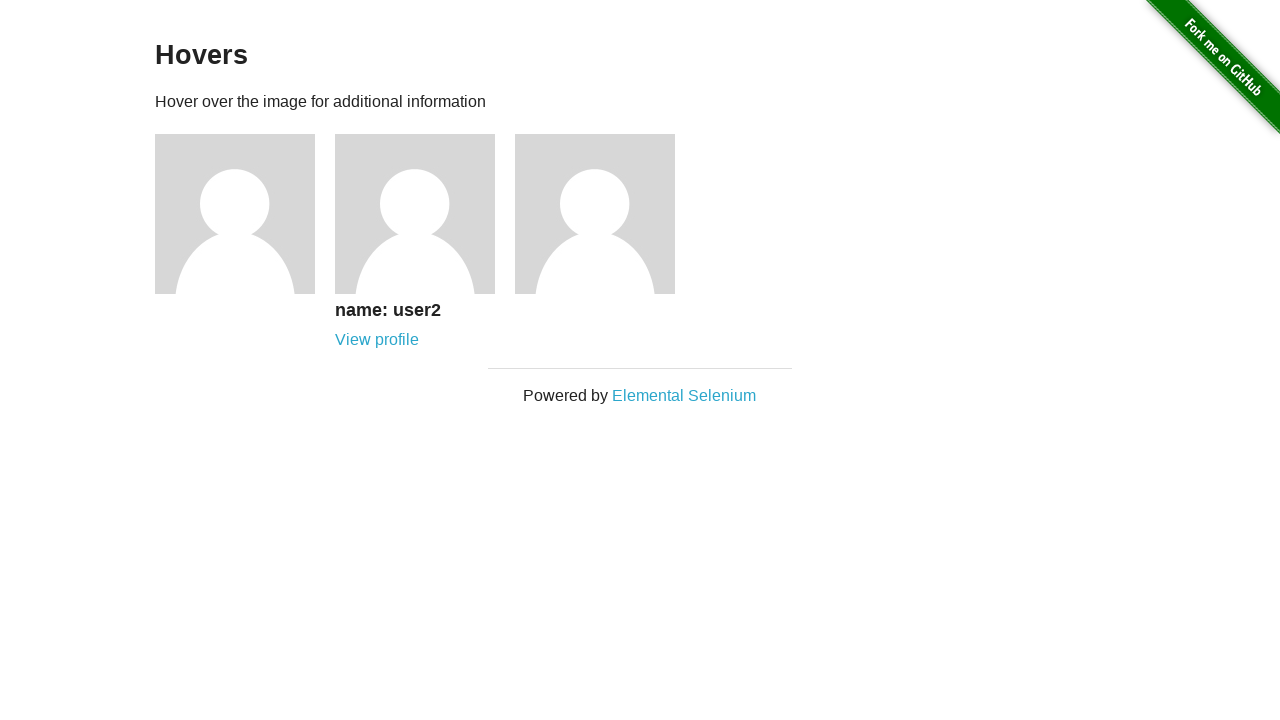

Verified image 2 caption contains 'name: user2'
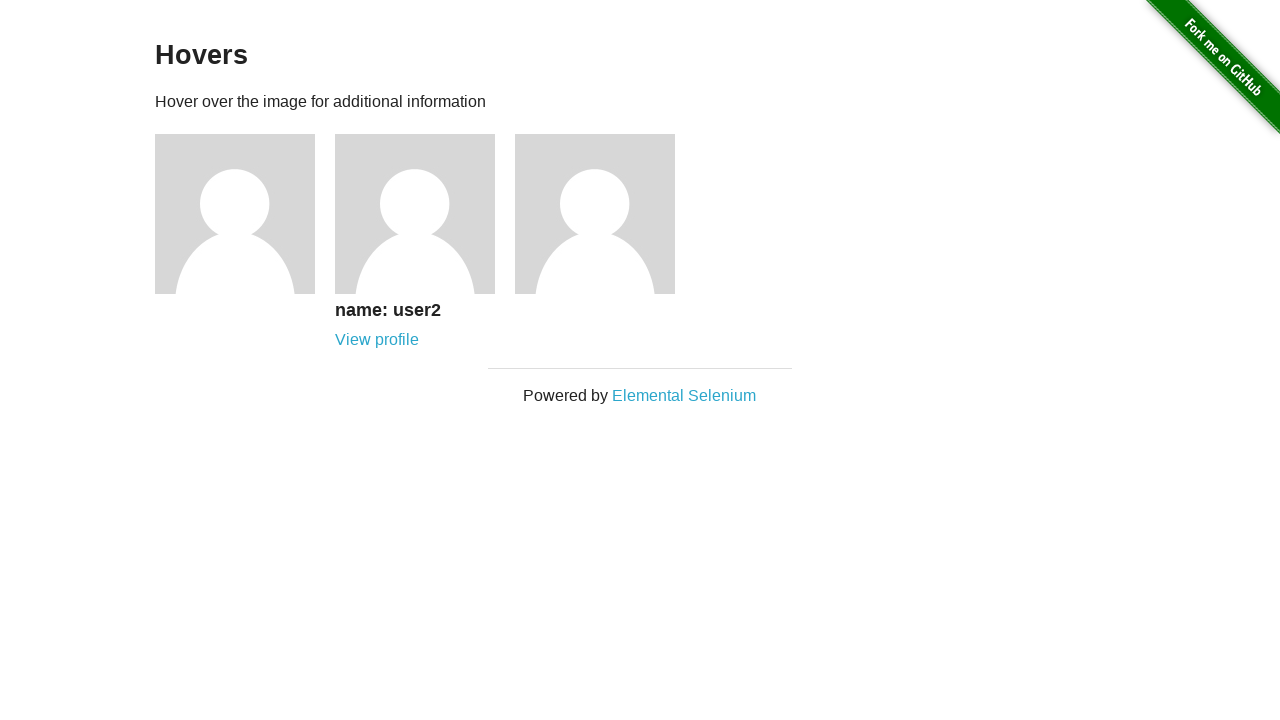

Hovered over image 3 at (605, 214) on .figure >> nth=2
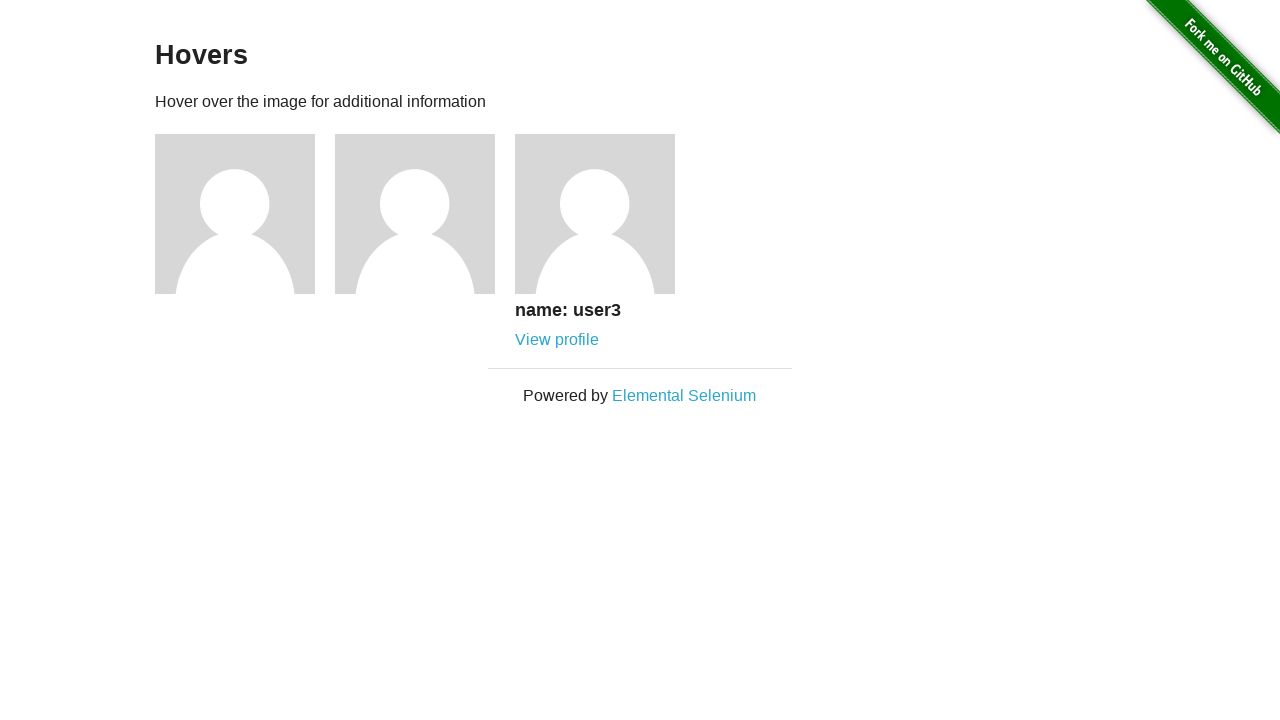

Caption appeared for image 3
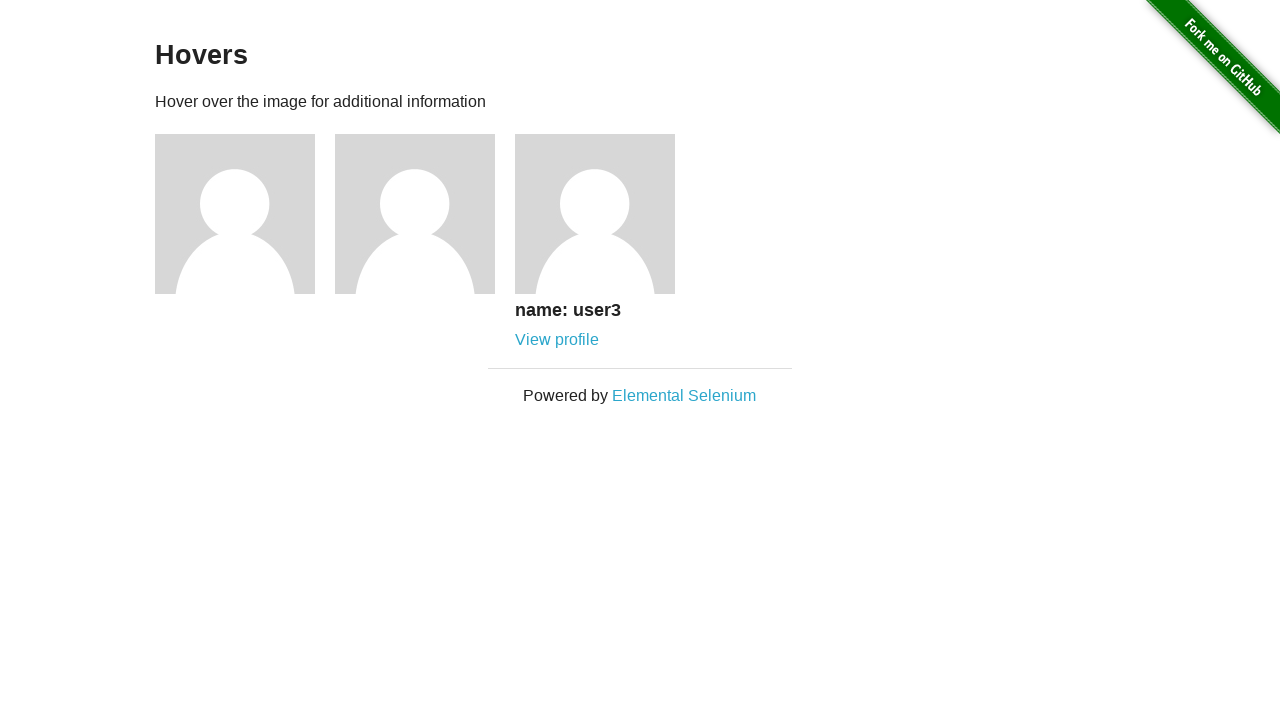

Verified image 3 caption contains 'name: user3'
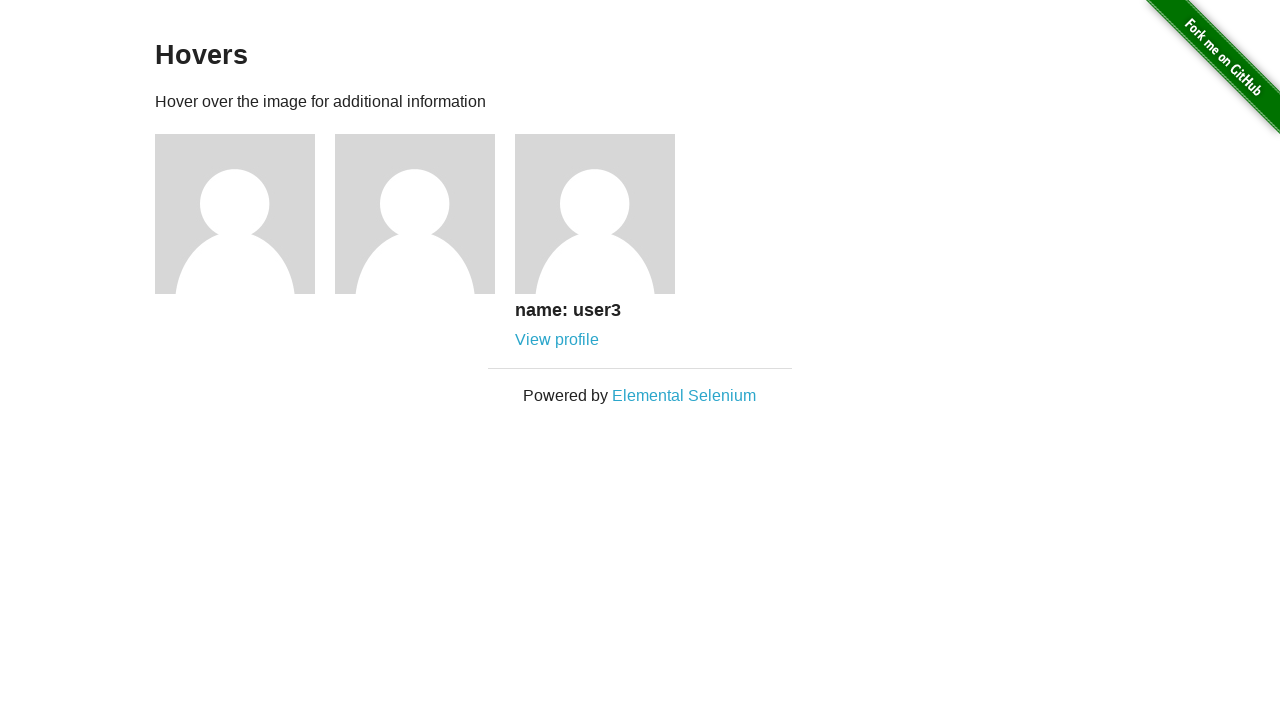

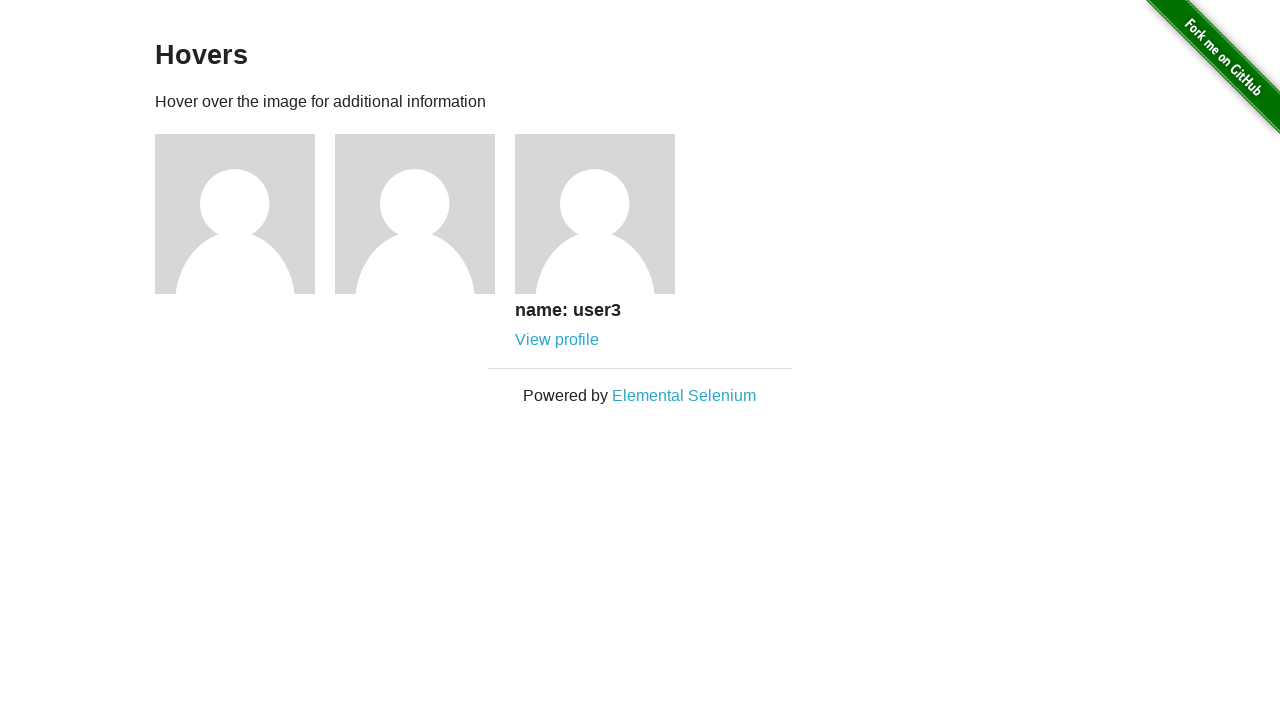